Fills out a practice form with personal information including name, email, gender, mobile number, hobbies, and address

Starting URL: https://demoqa.com/automation-practice-form

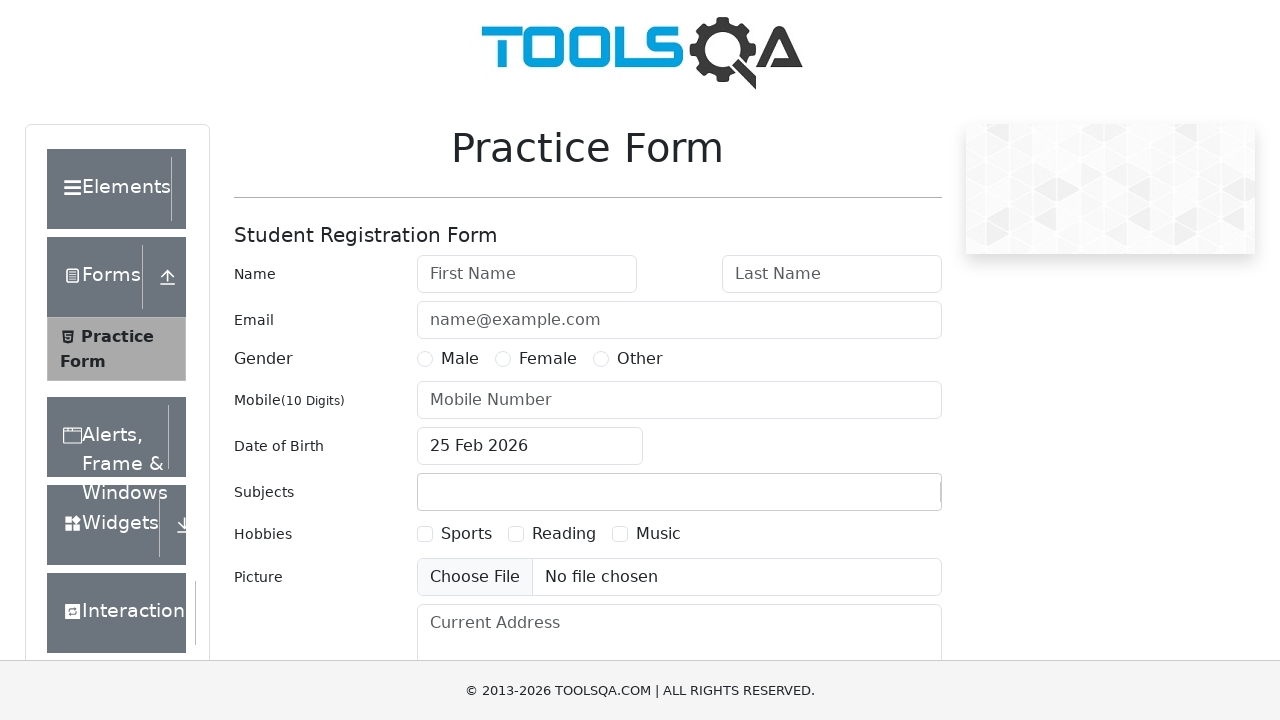

Filled first name field with 'Amani' on #firstName
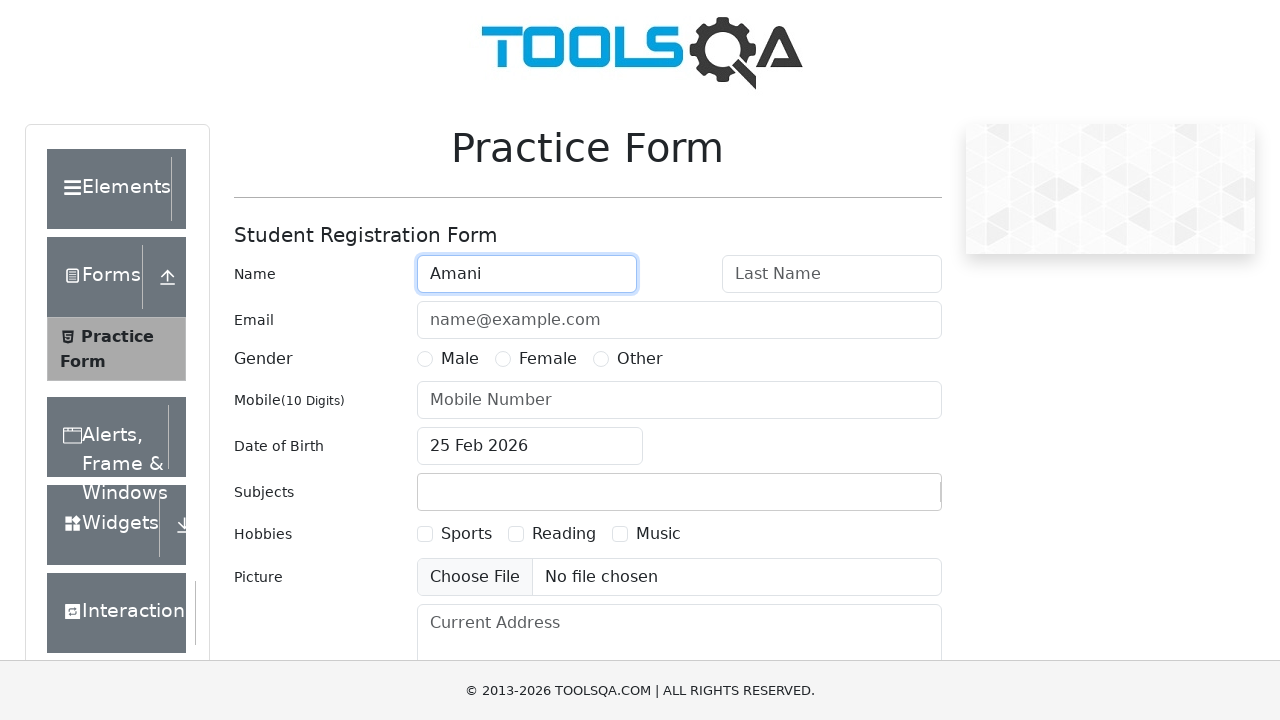

Filled last name field with 'Kashema' on #lastName
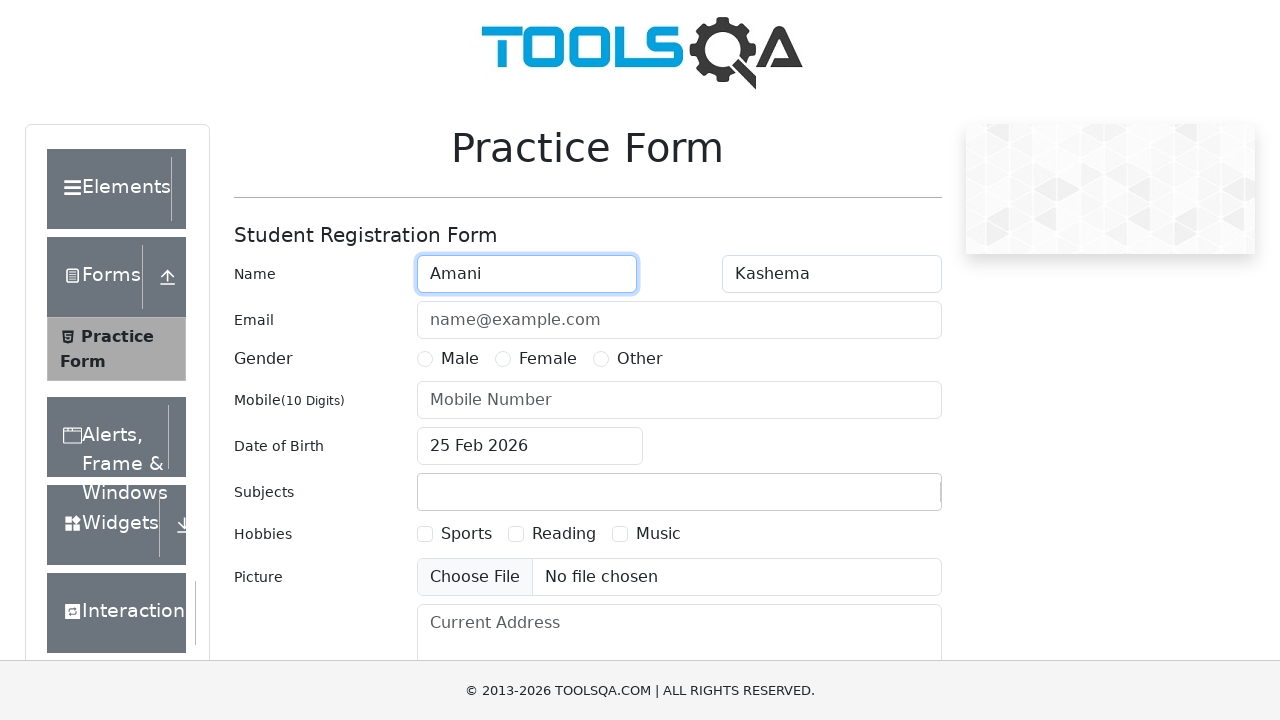

Filled email field with 'akashema@gmail.com' on #userEmail
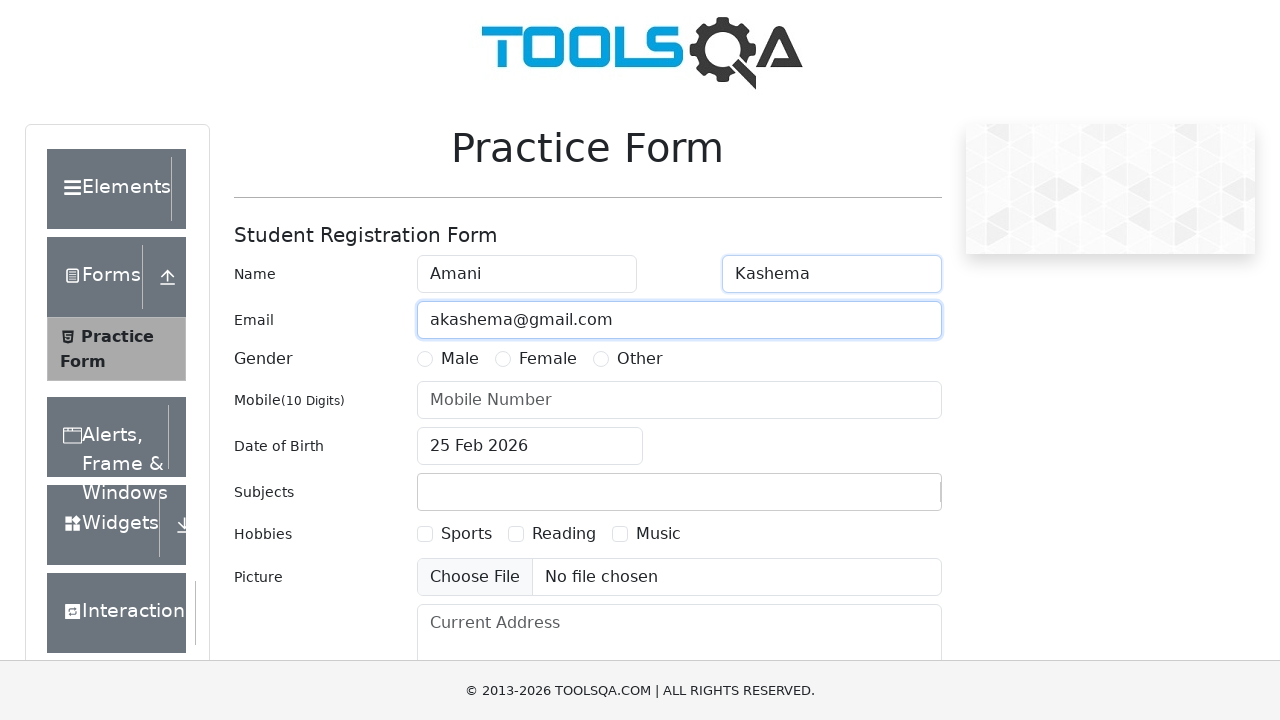

Selected Male gender option at (460, 359) on #gender-radio-1 +label
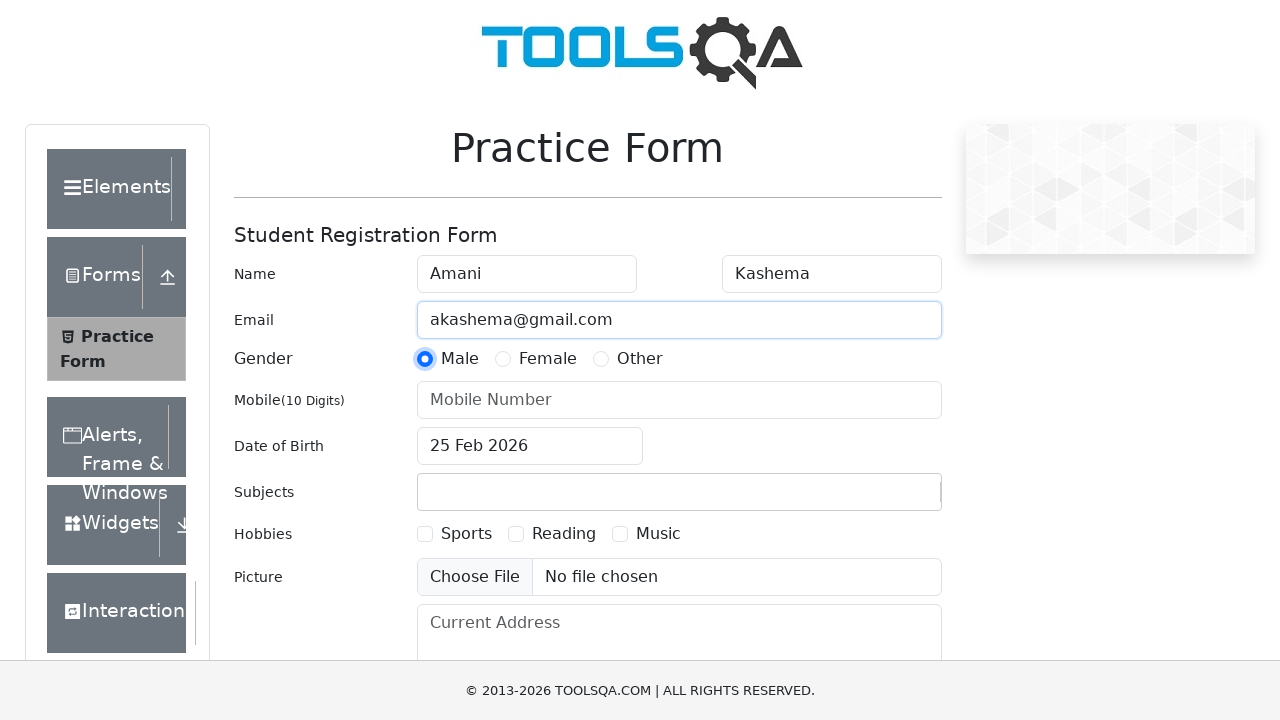

Filled mobile number field with '0736533832' on #userNumber
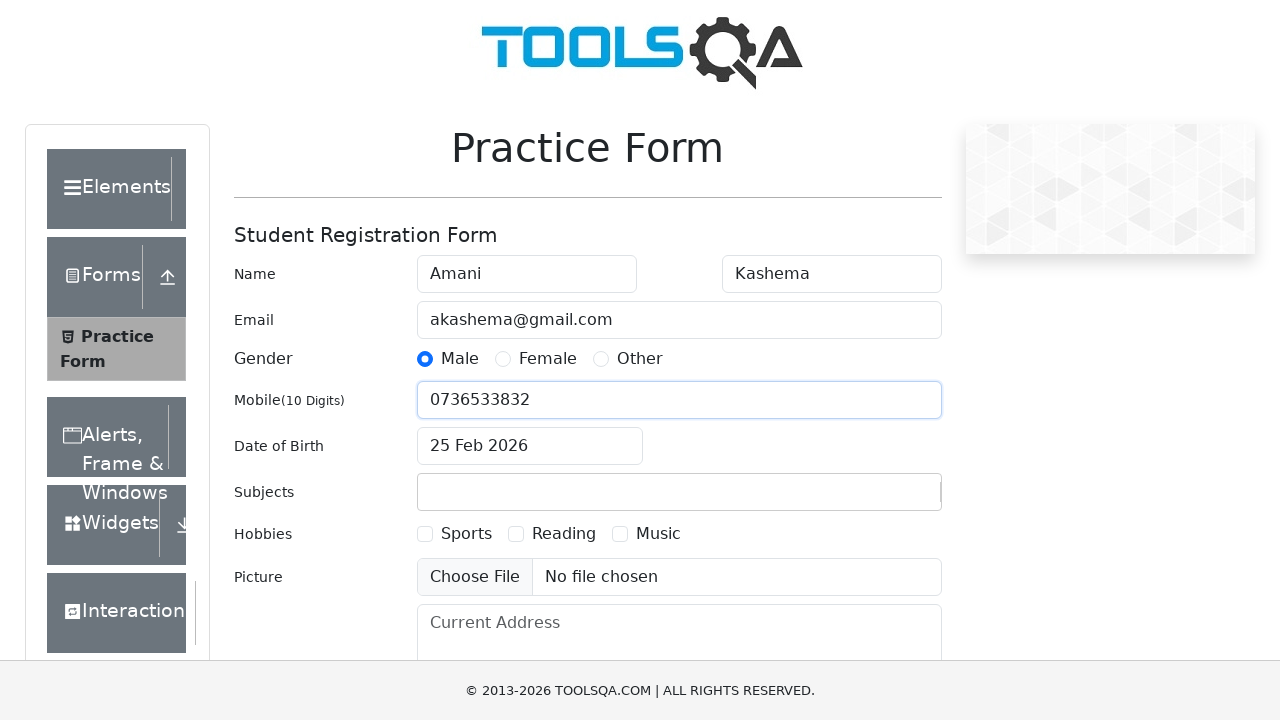

Filled subject field with 'Hello World !!!!!' on #subjectsInput
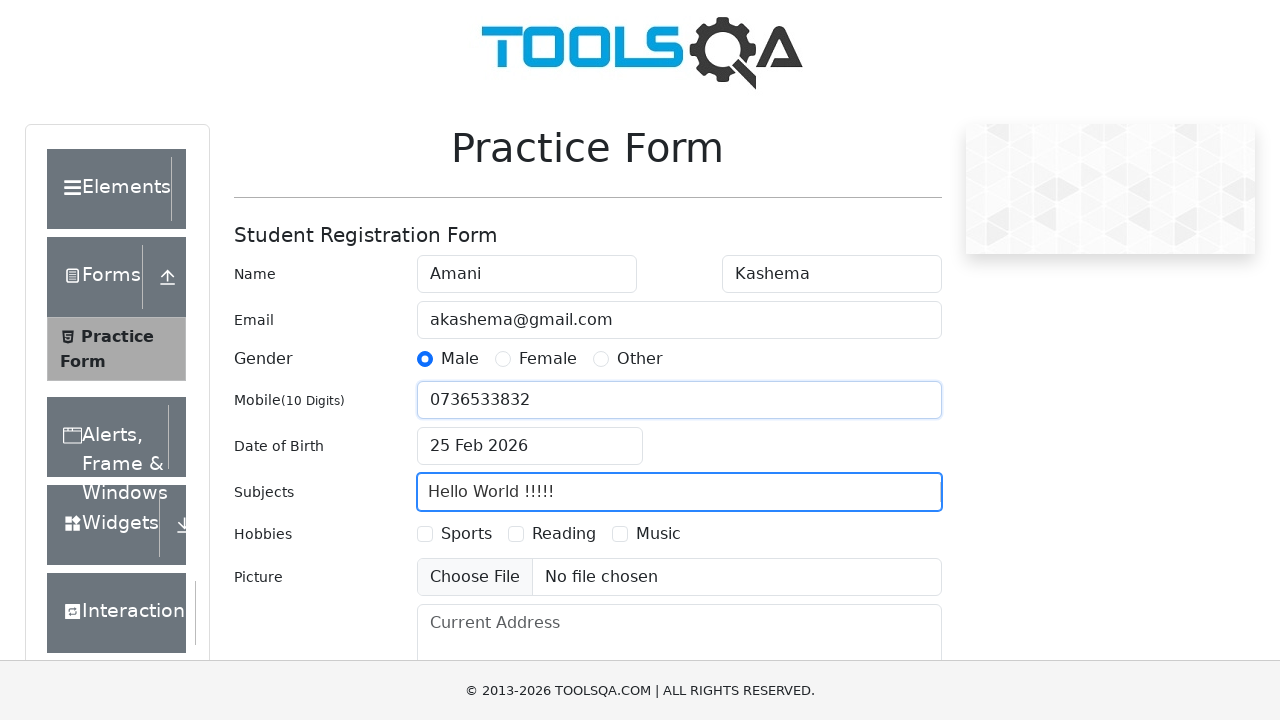

Selected Sports hobby checkbox at (466, 534) on #hobbies-checkbox-1 +label
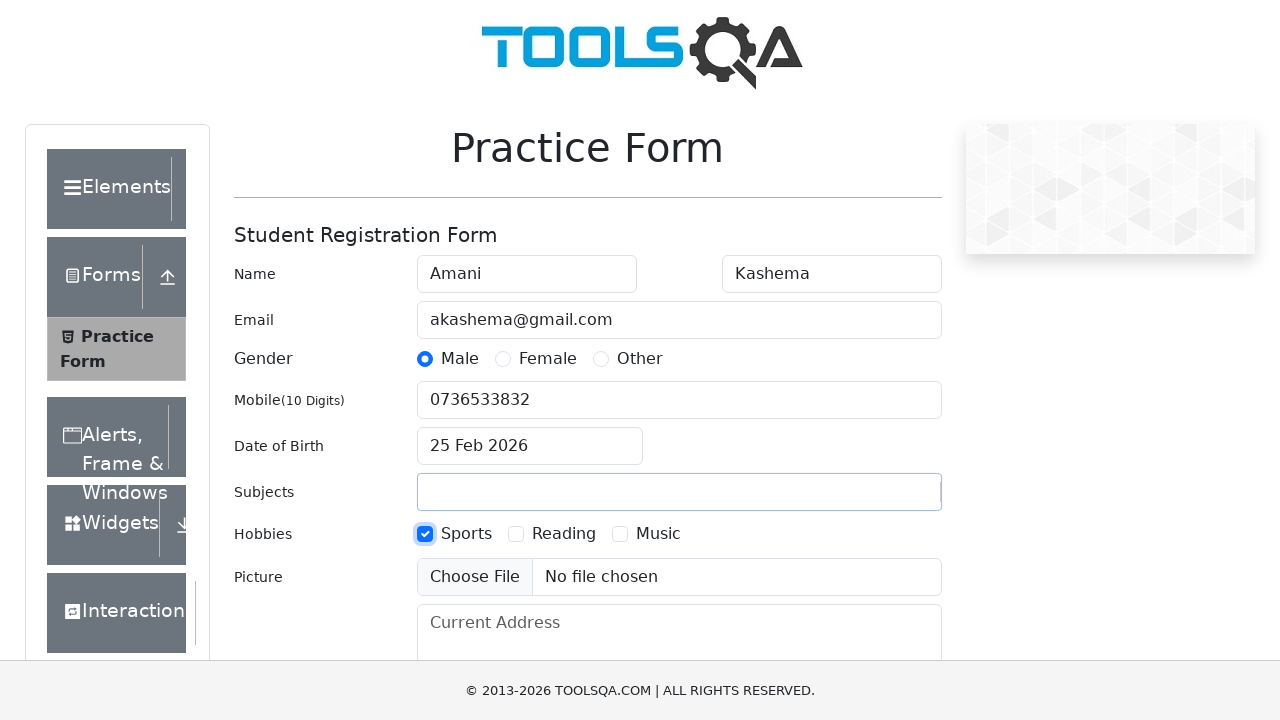

Filled current address field with '67 Beacon Valley Street Cape Town' on #currentAddress
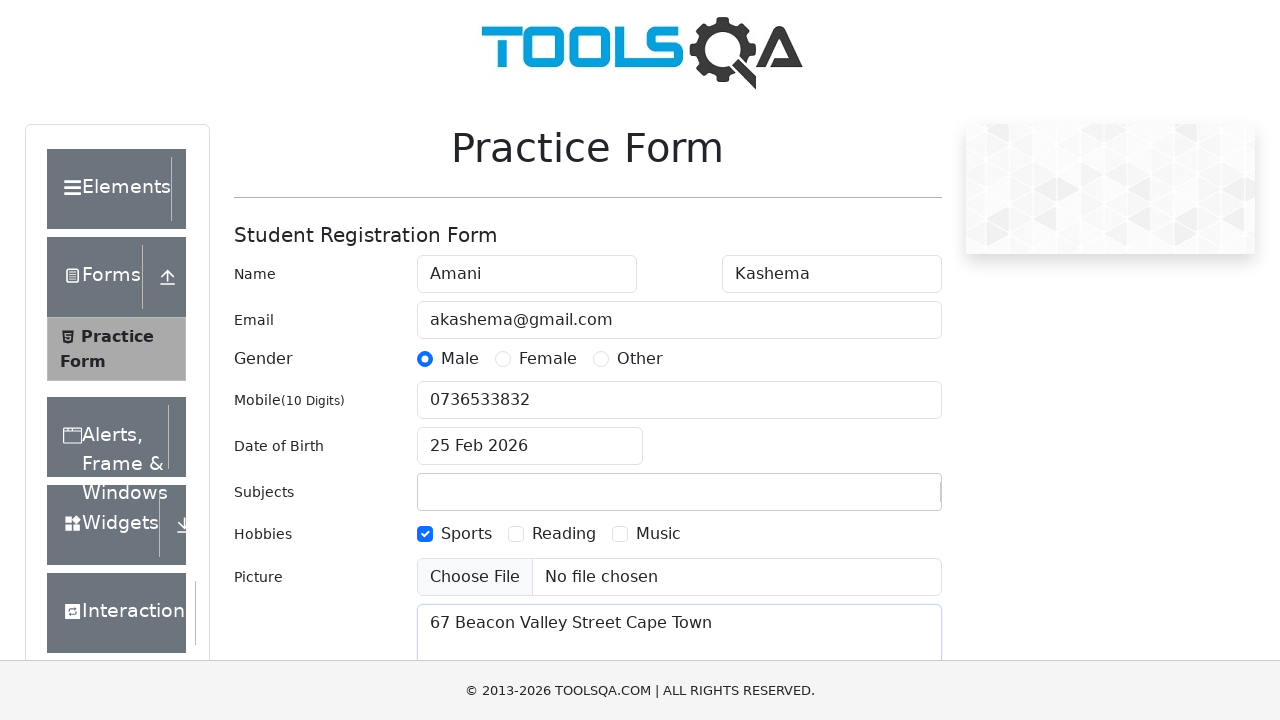

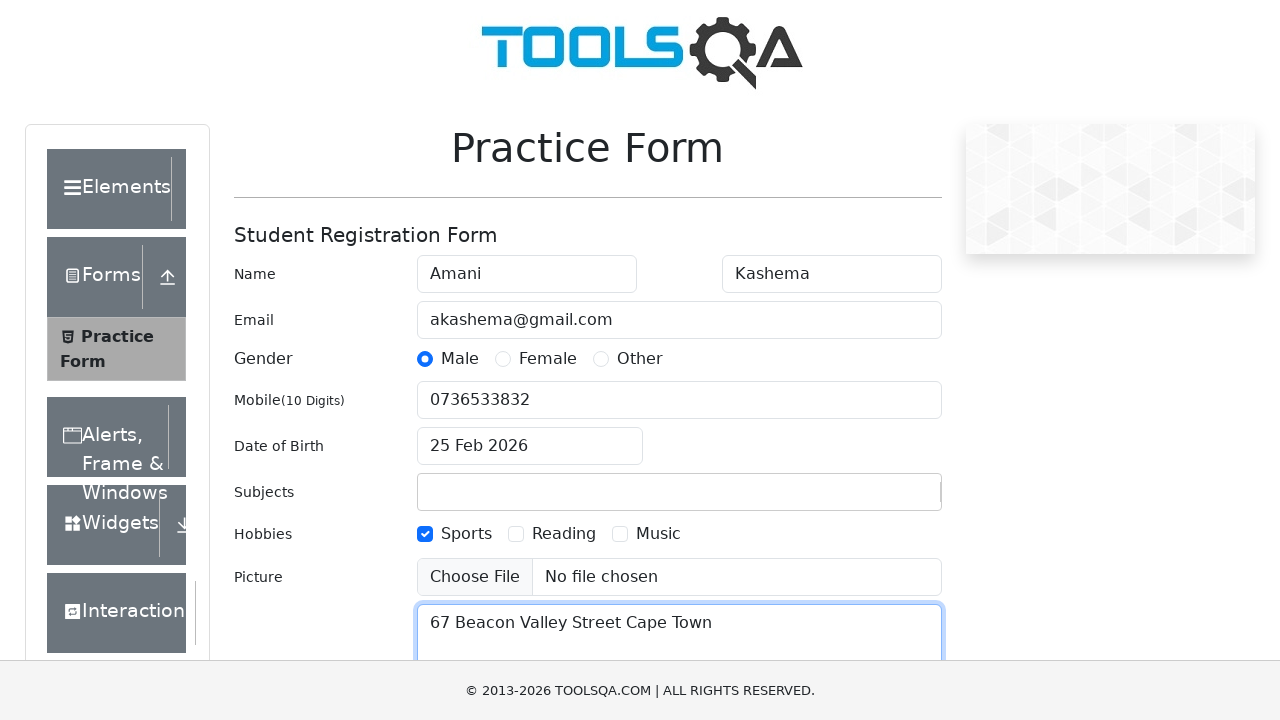